Verifies that the page loads successfully by checking the page title is "Formul8"

Starting URL: https://f8.syzygyx.com/chat

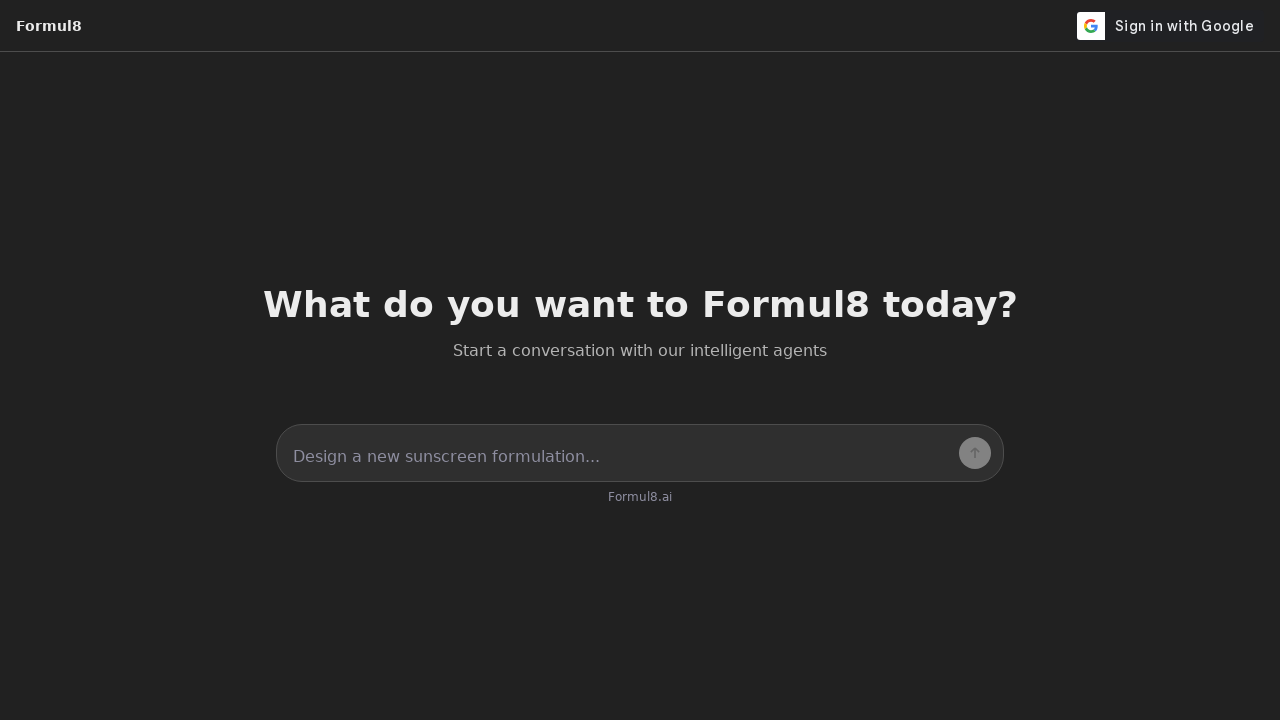

Waited for page to reach networkidle load state
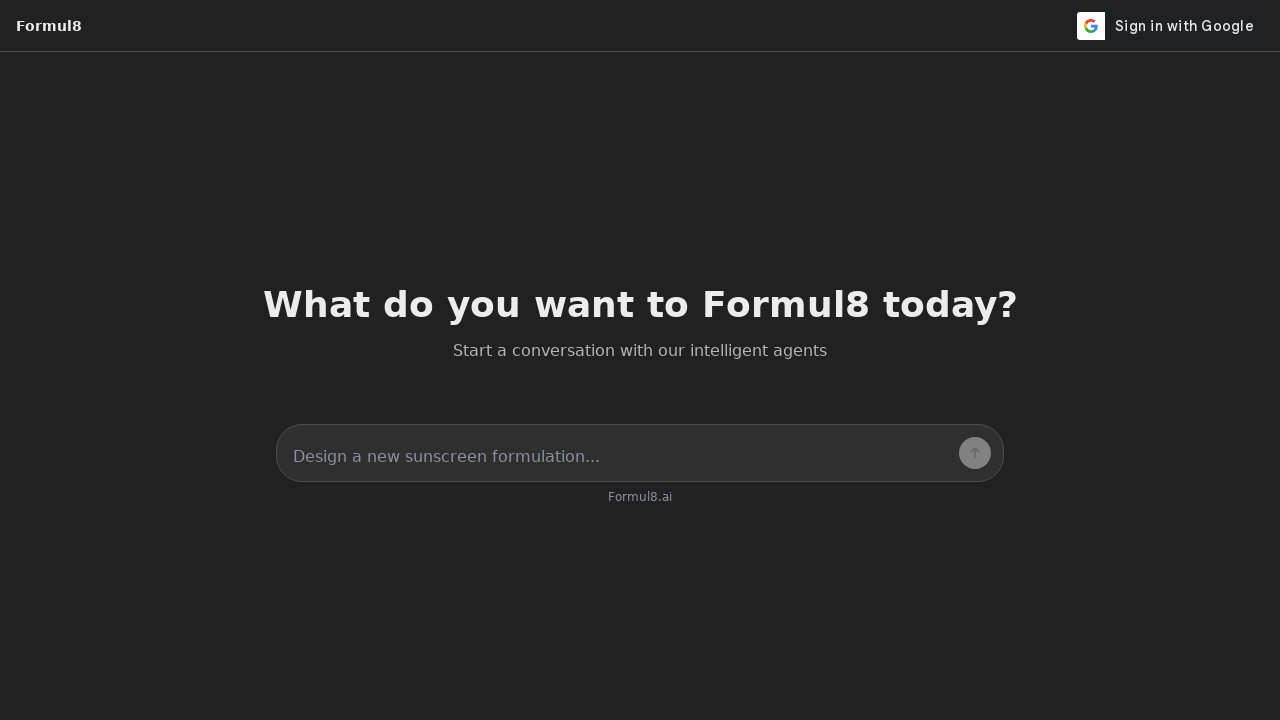

Verified page title is 'Formul8'
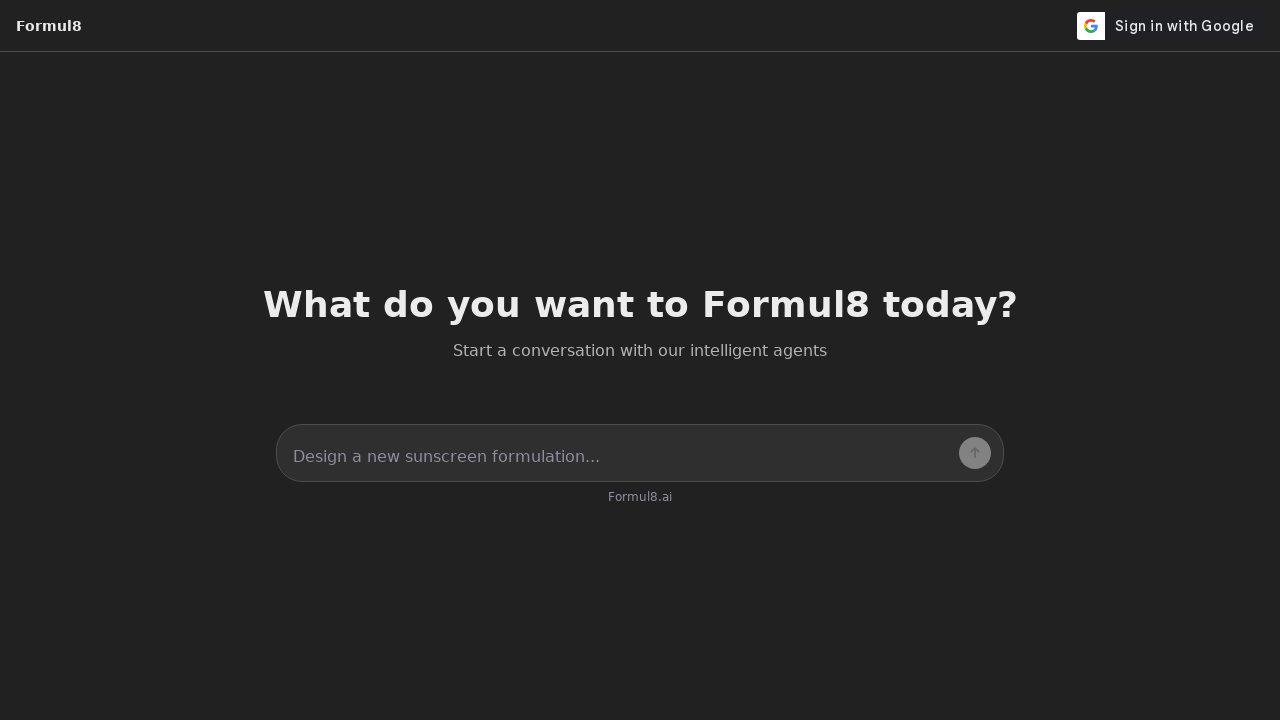

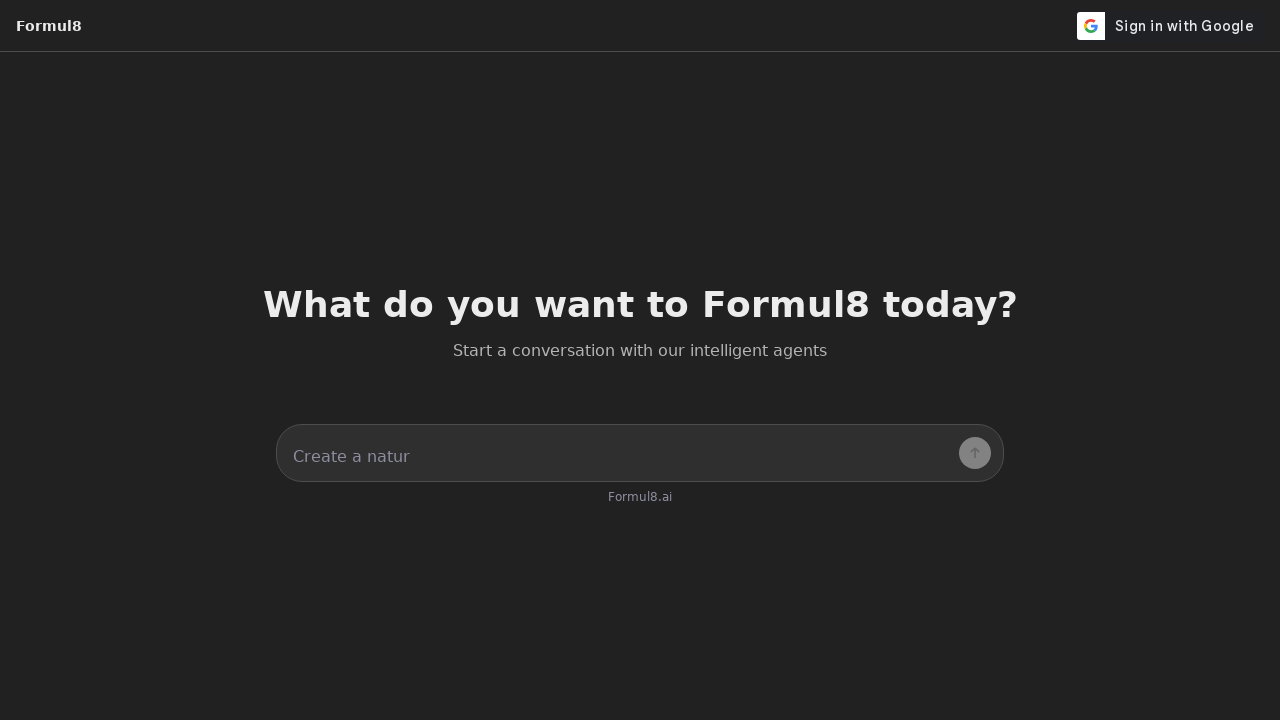